Tests that an award image loads correctly on a page with dynamically loading images by waiting for the element to be present

Starting URL: https://bonigarcia.dev/selenium-webdriver-java/loading-images.html

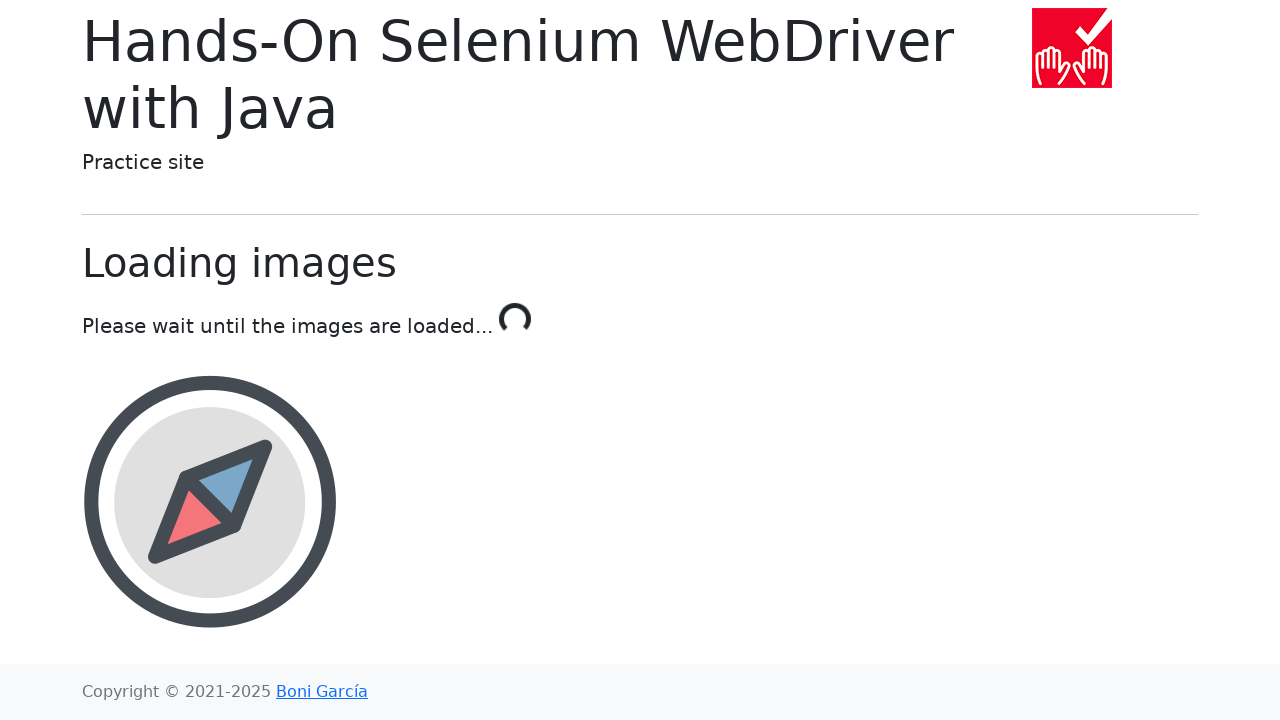

Waited for award image element to be attached to DOM
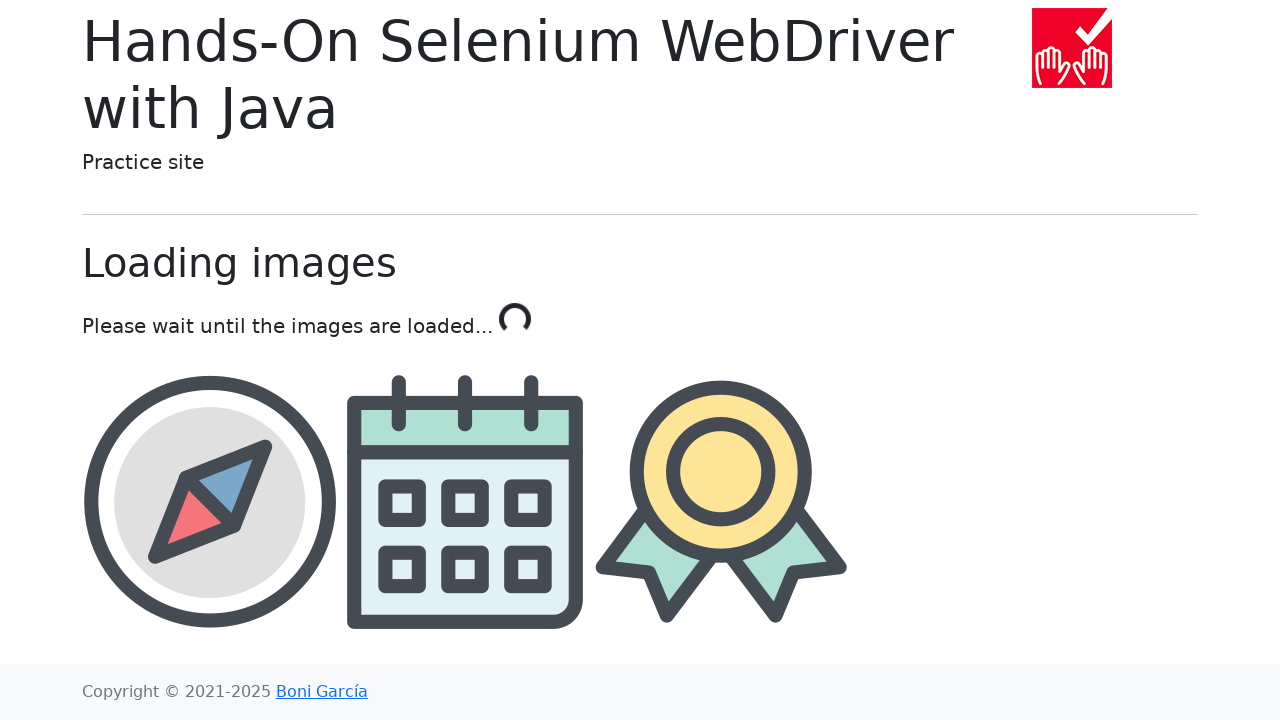

Retrieved src attribute from award image element
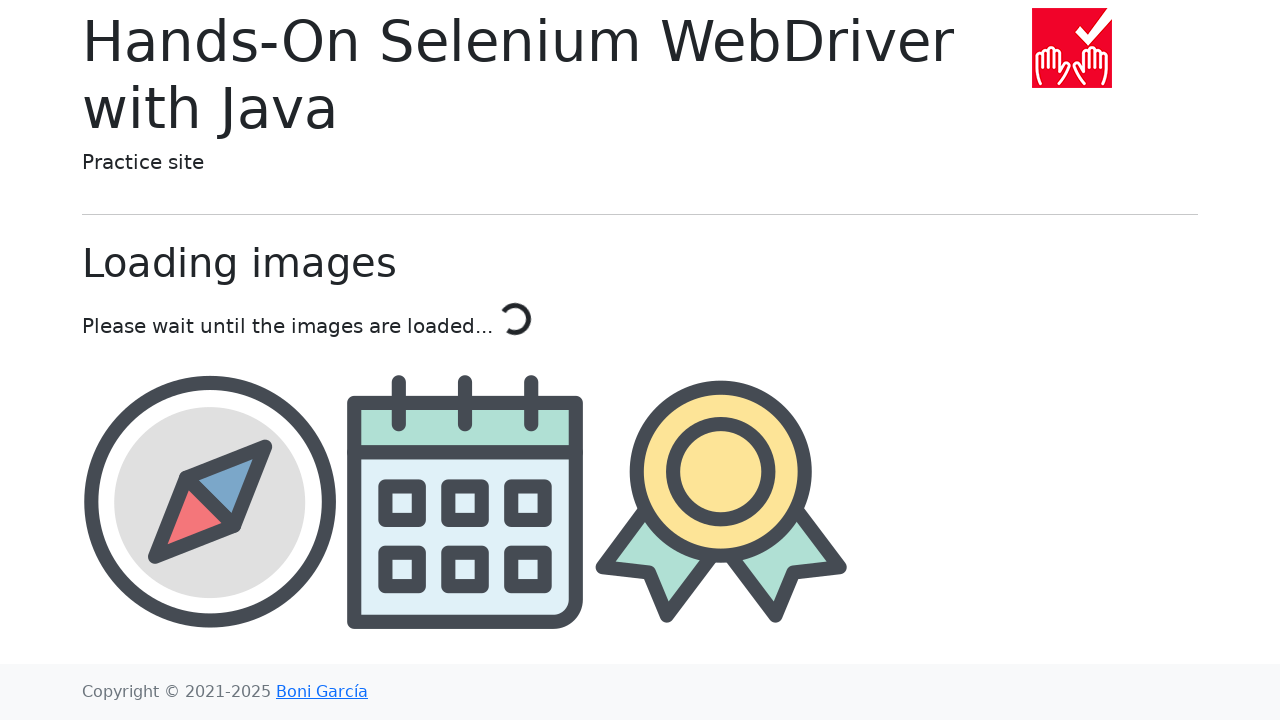

Verified that 'award' is present in the src attribute
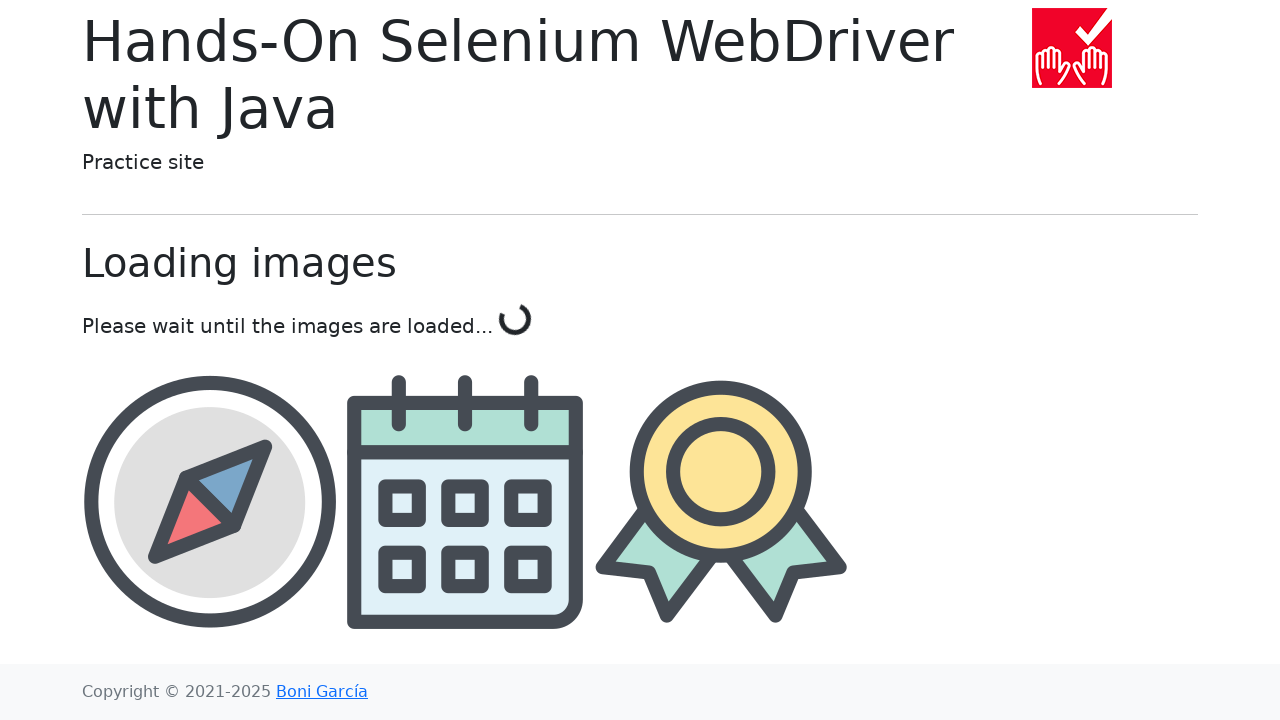

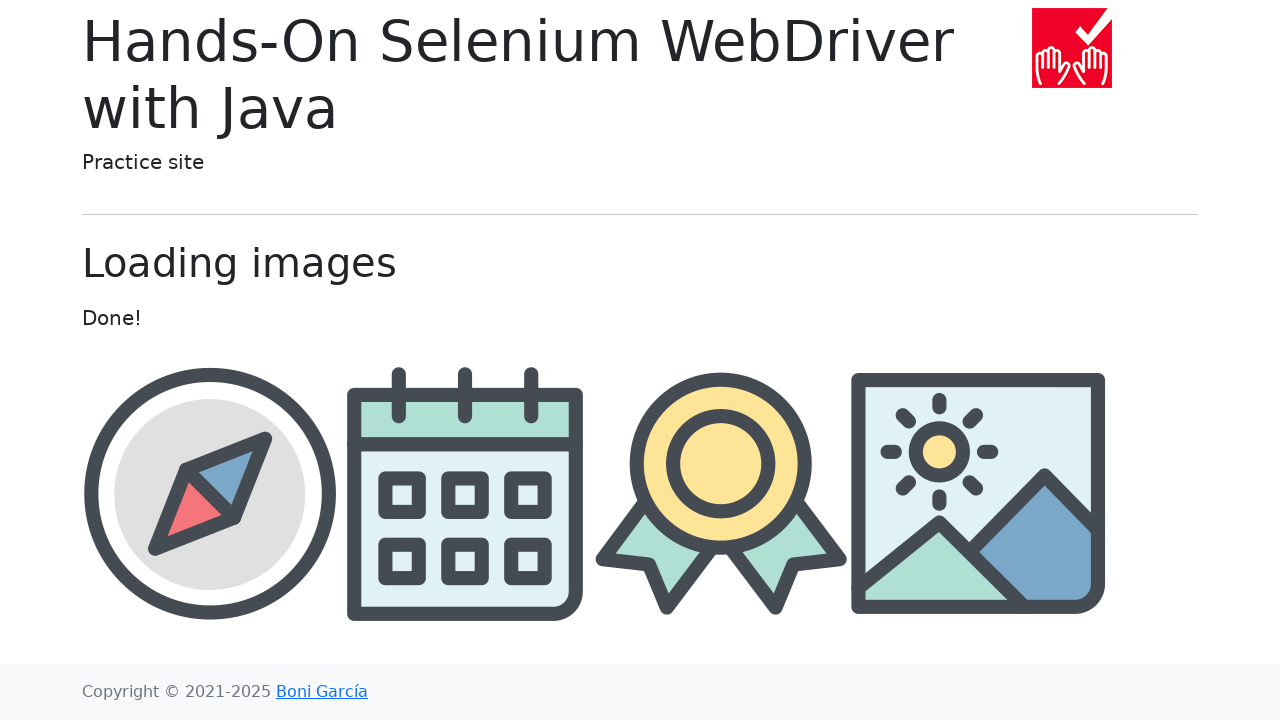